Navigates to a page, clicks on a calculated link text, then fills out a form with personal information and submits it

Starting URL: http://suninjuly.github.io/find_link_text

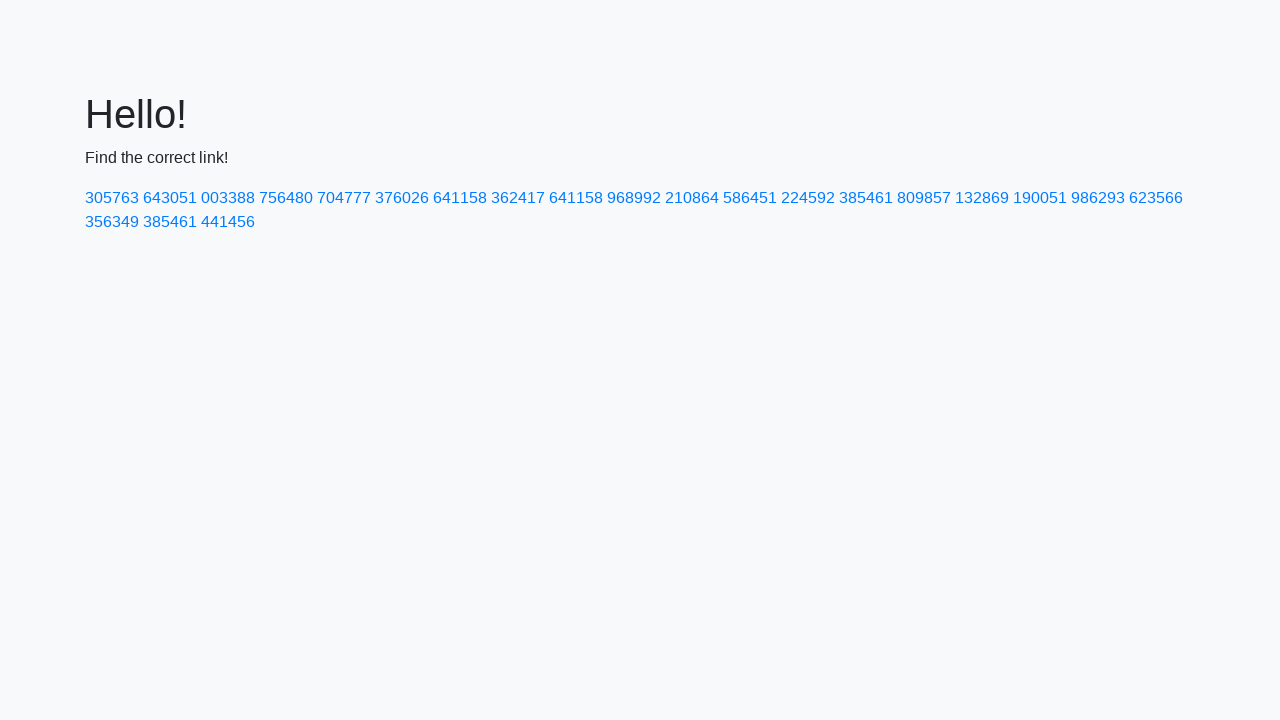

Calculated link text value: 224592
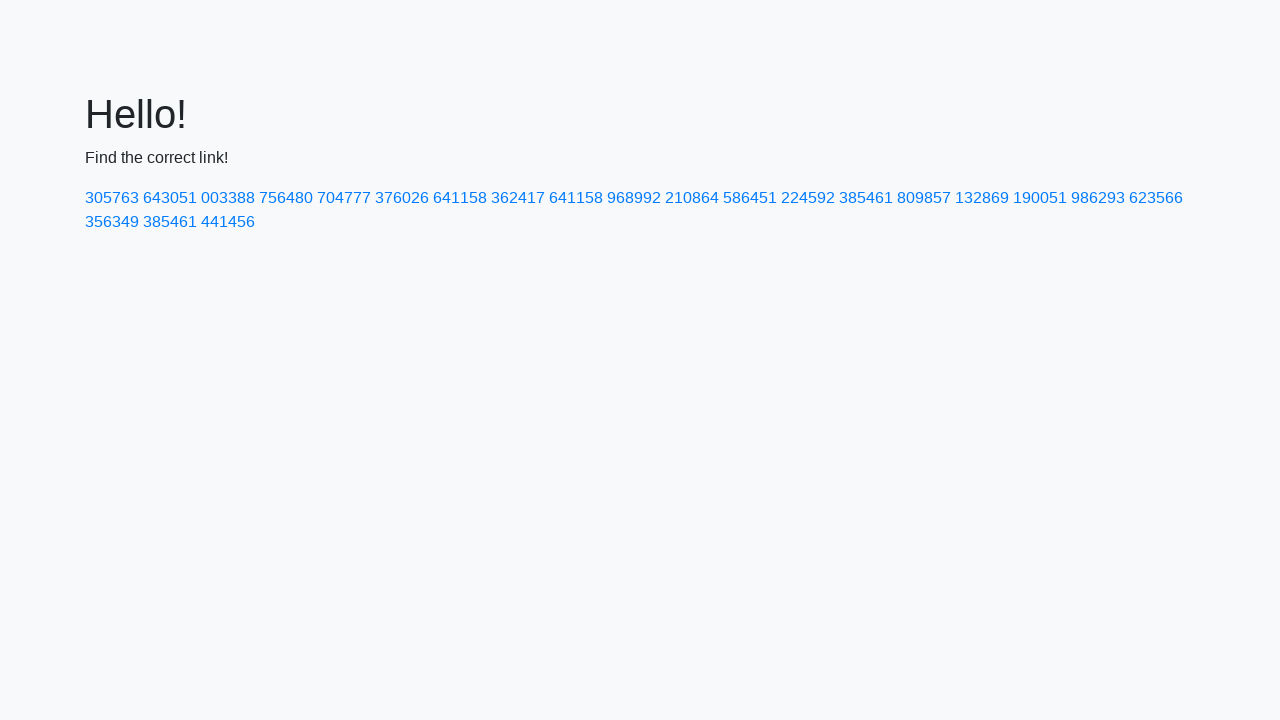

Navigated to http://suninjuly.github.io/find_link_text
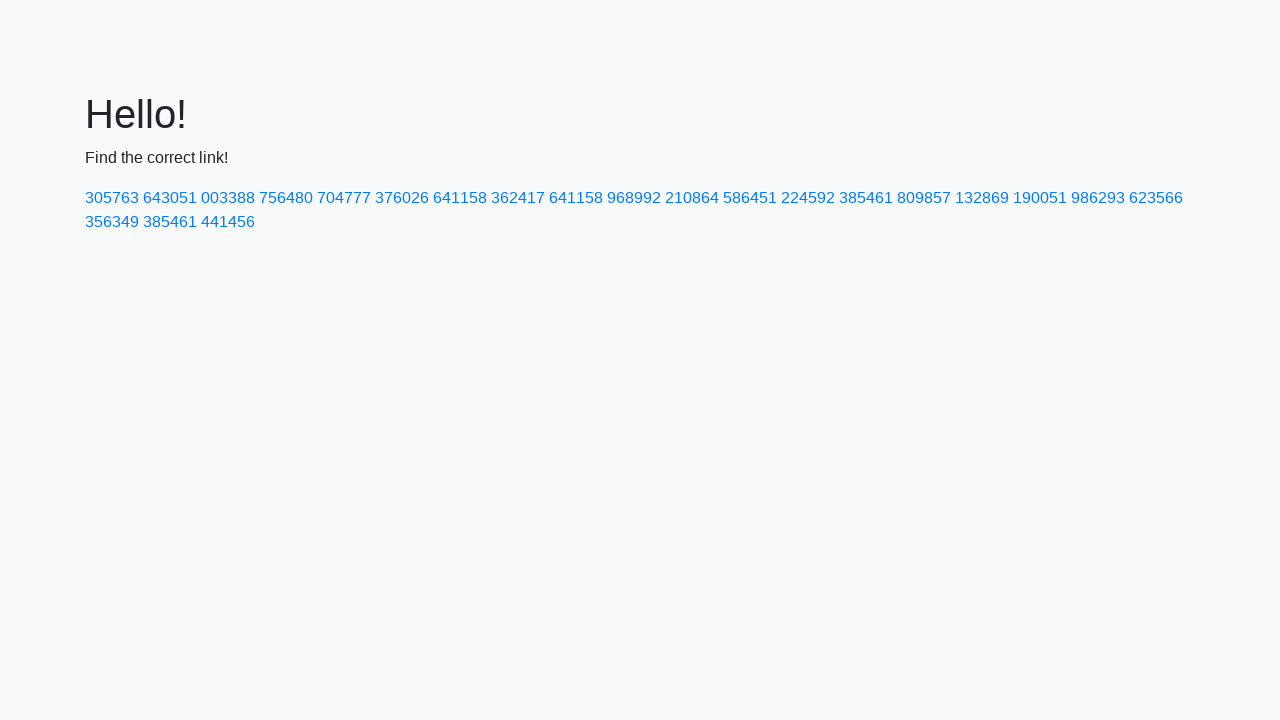

Clicked on link with text '224592' at (808, 198) on a:text('224592')
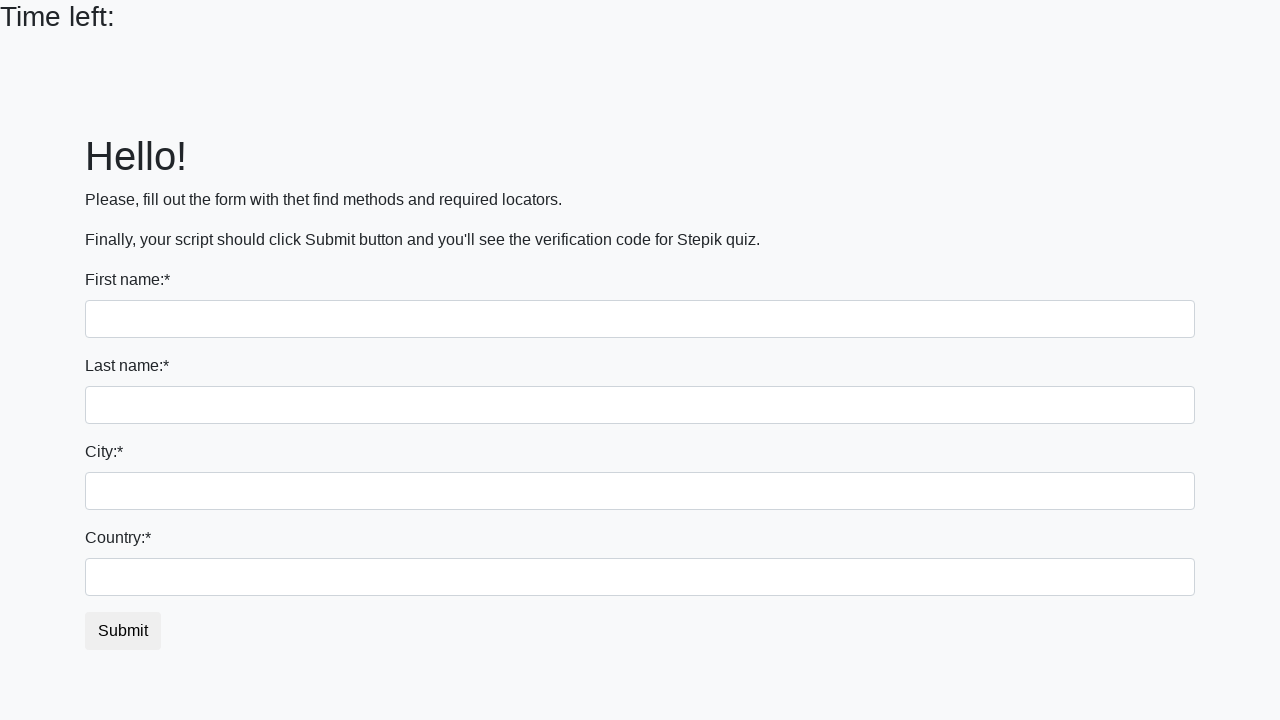

Filled first name field with 'Andrey' on [name='first_name']
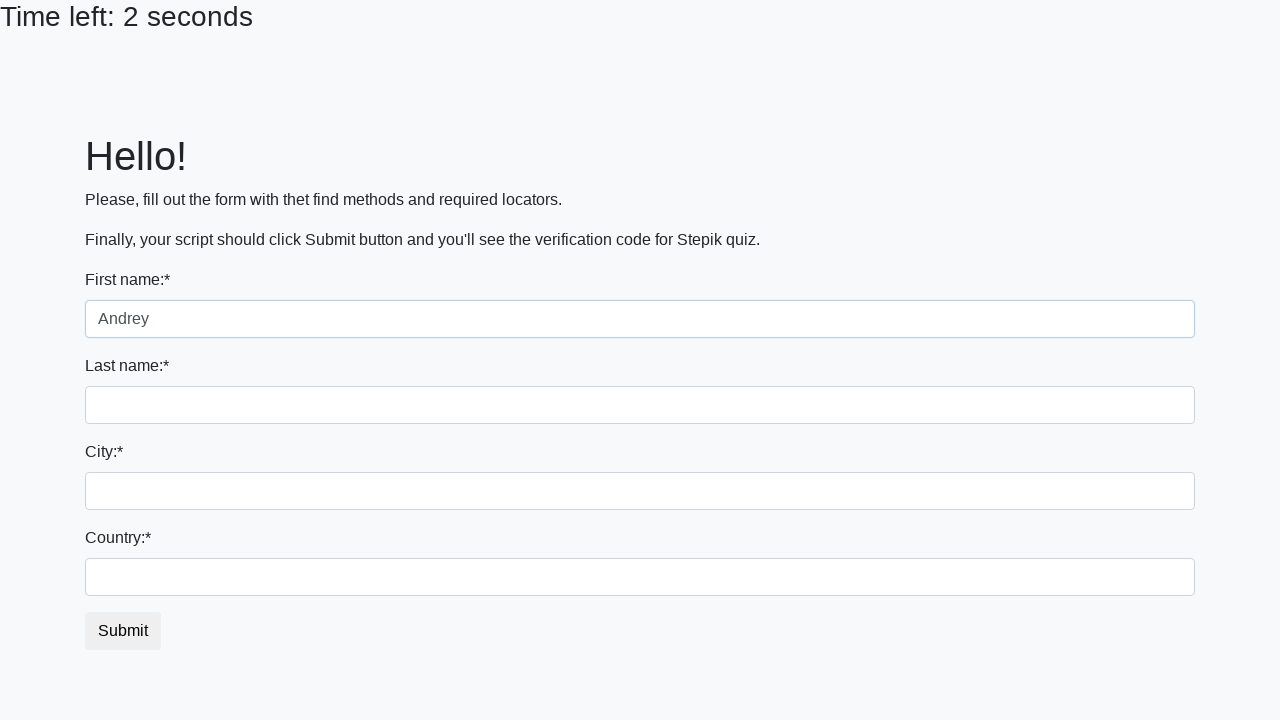

Filled last name field with 'Andreev' on [name='last_name']
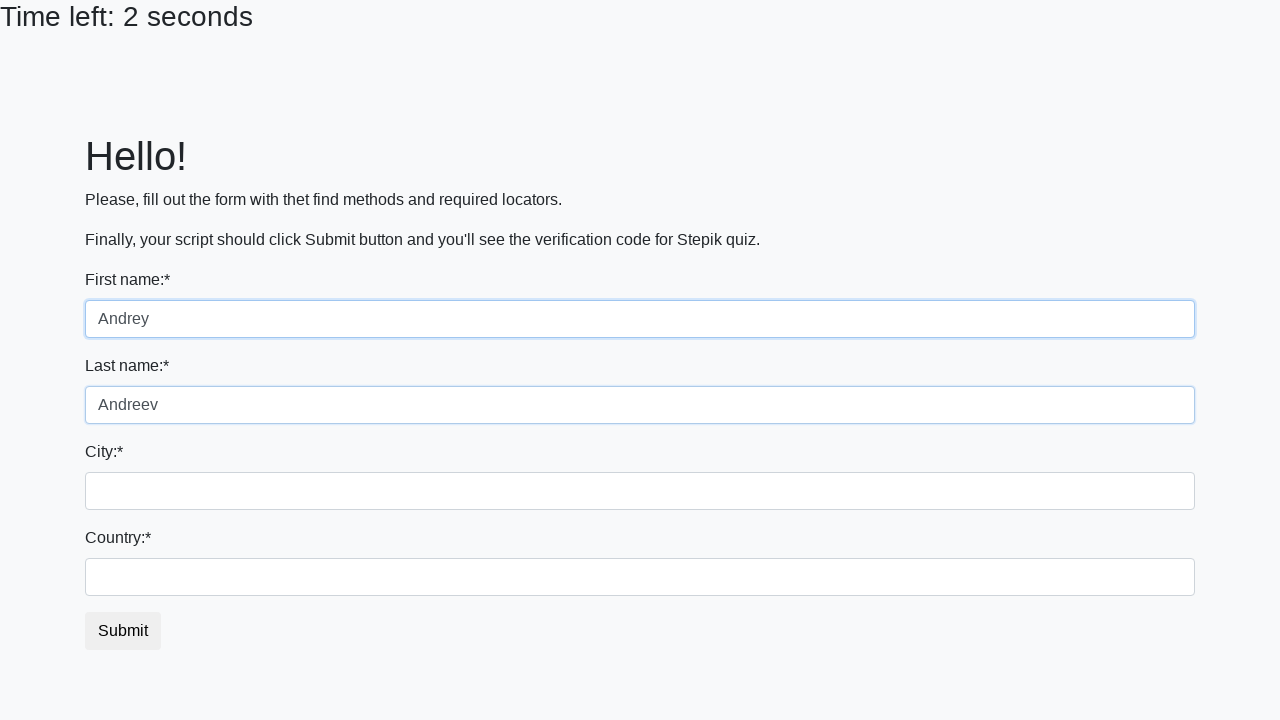

Filled city field with 'Moscow' on .city
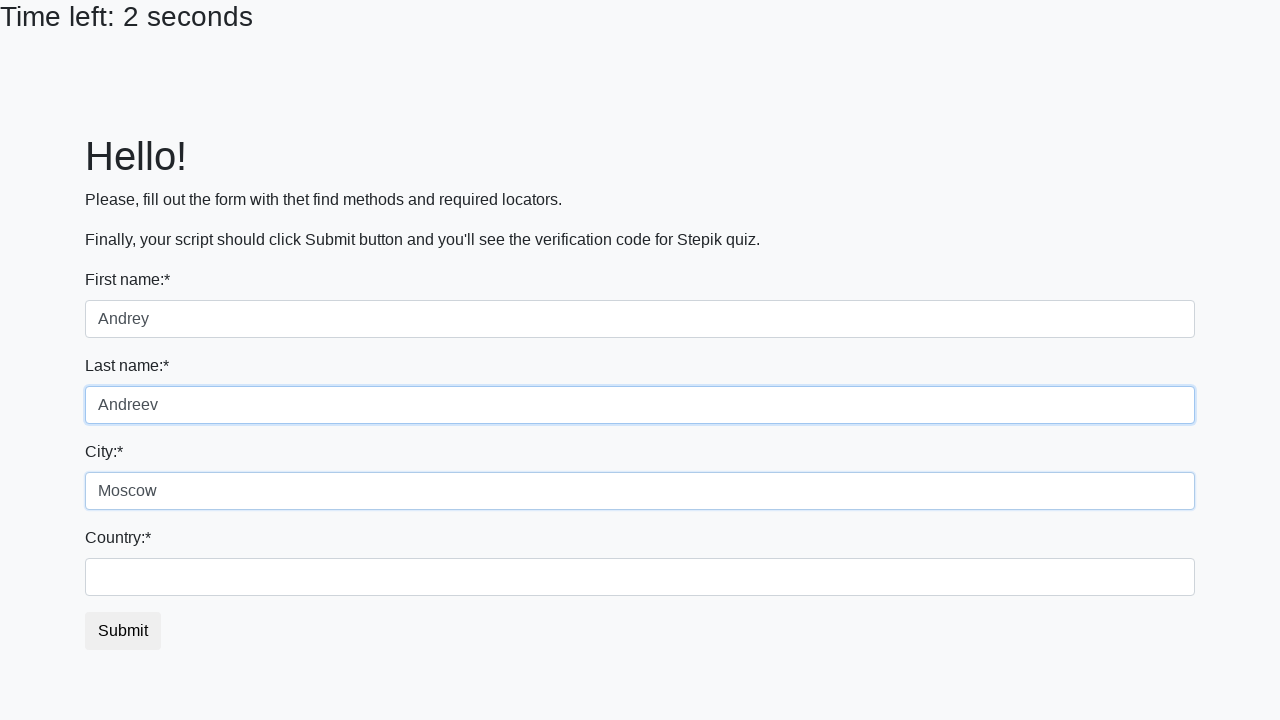

Filled country field with 'Russia' on #country
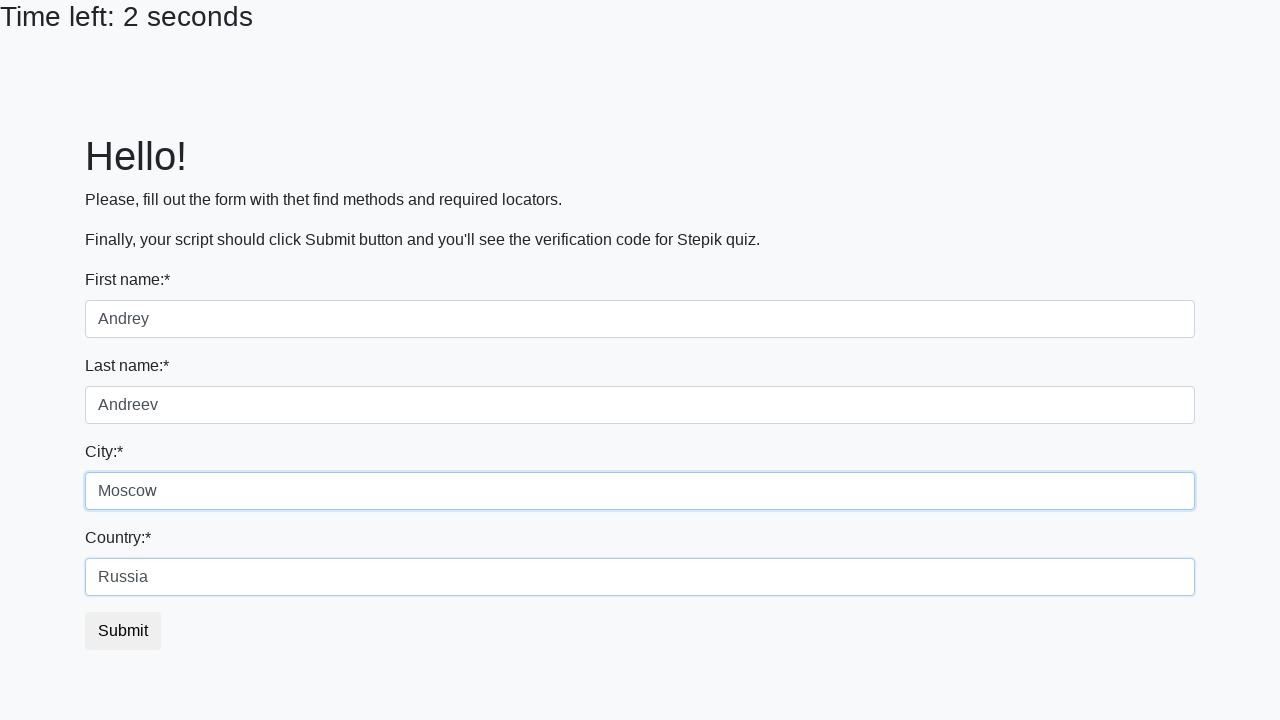

Clicked submit button to submit the form at (123, 631) on .btn
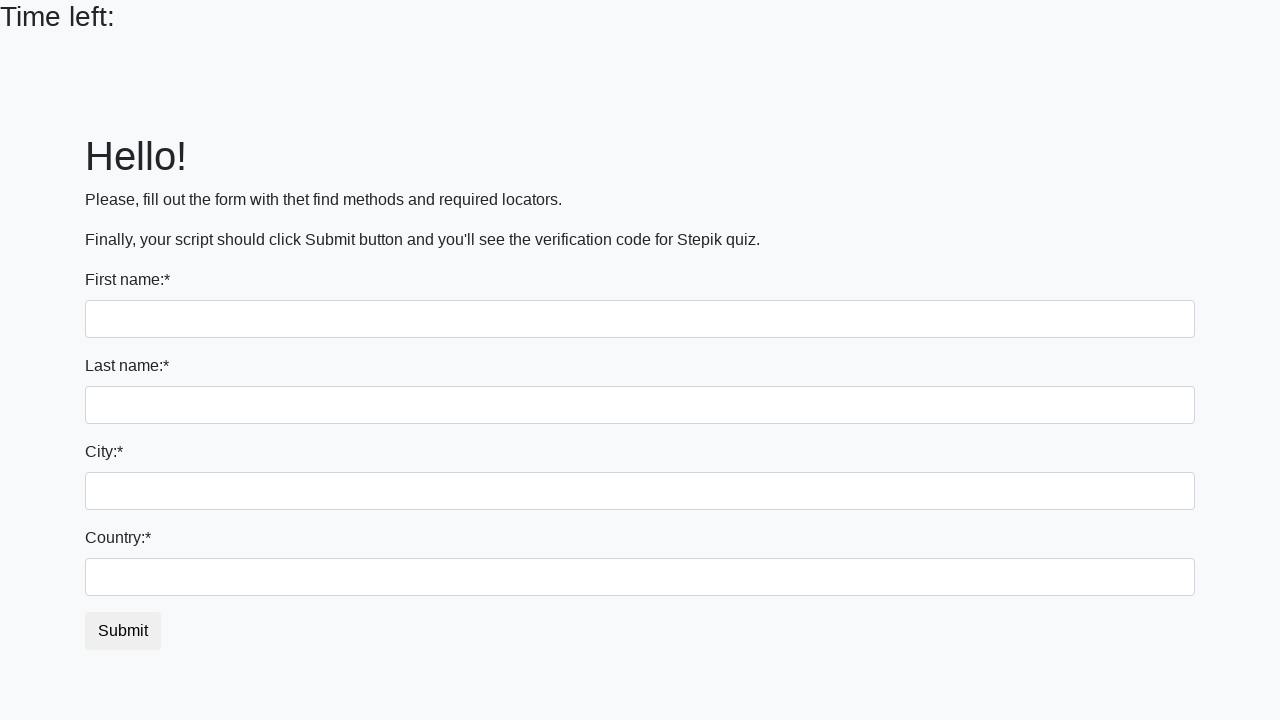

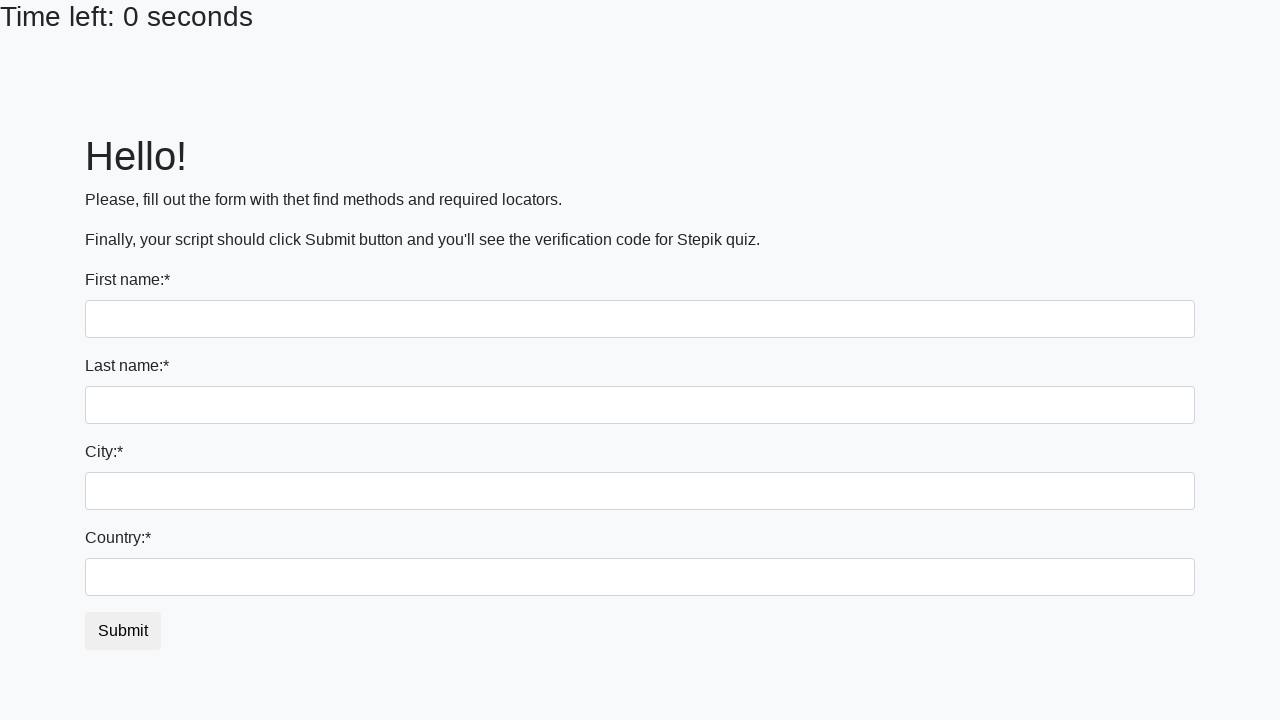